Tests registration form validation with invalid email format by entering malformed email addresses

Starting URL: https://alada.vn/tai-khoan/dang-ky.html

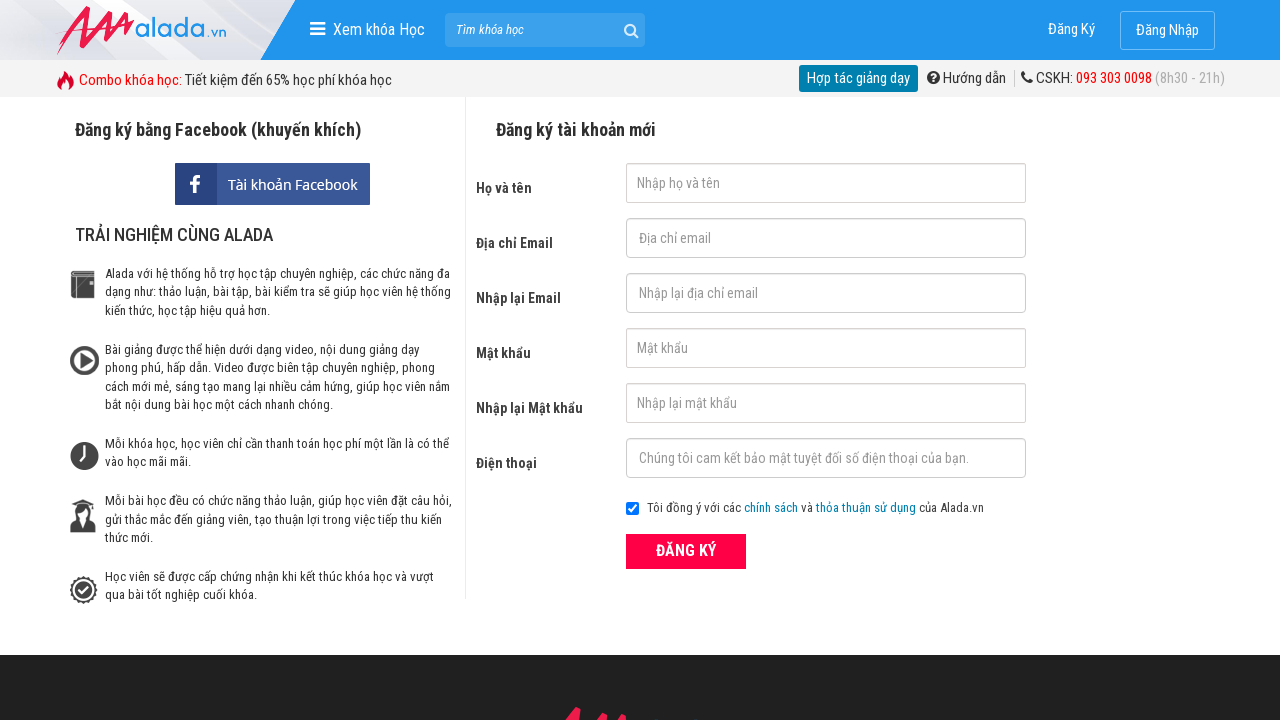

Filled first name field with 'TestUser123' on #txtFirstname
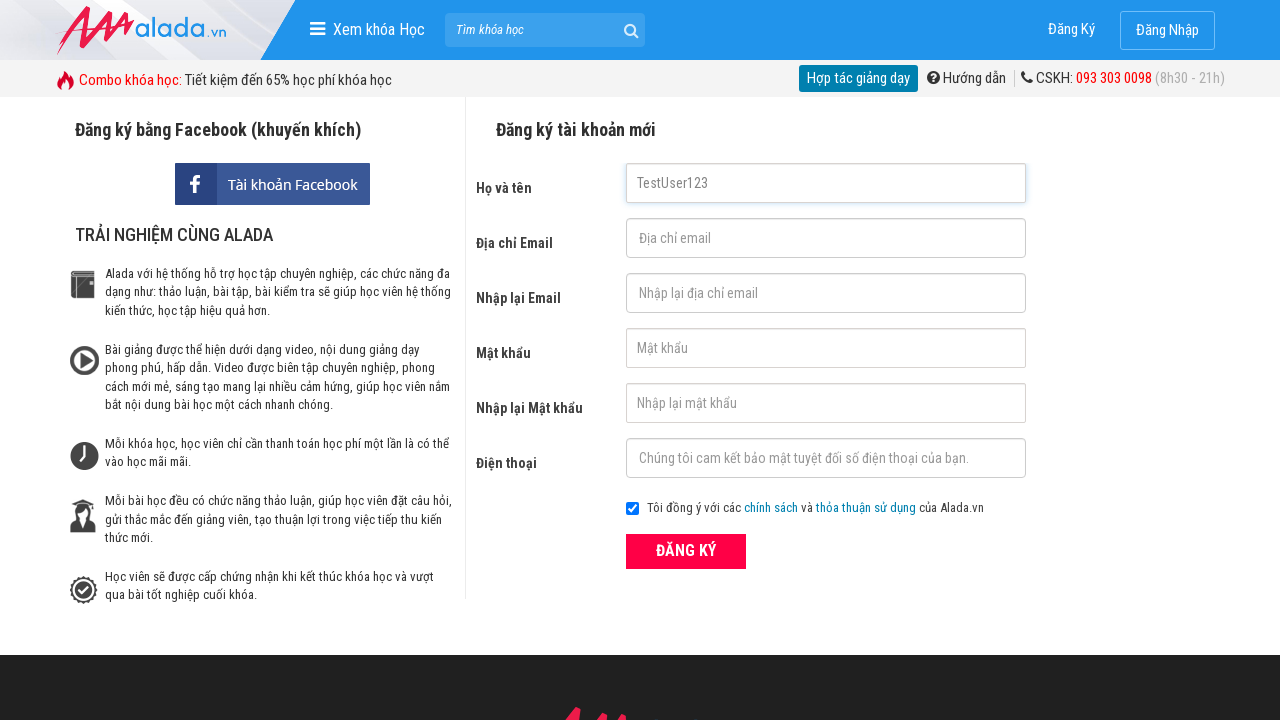

Filled email field with invalid format 'invalid@email@format' on #txtEmail
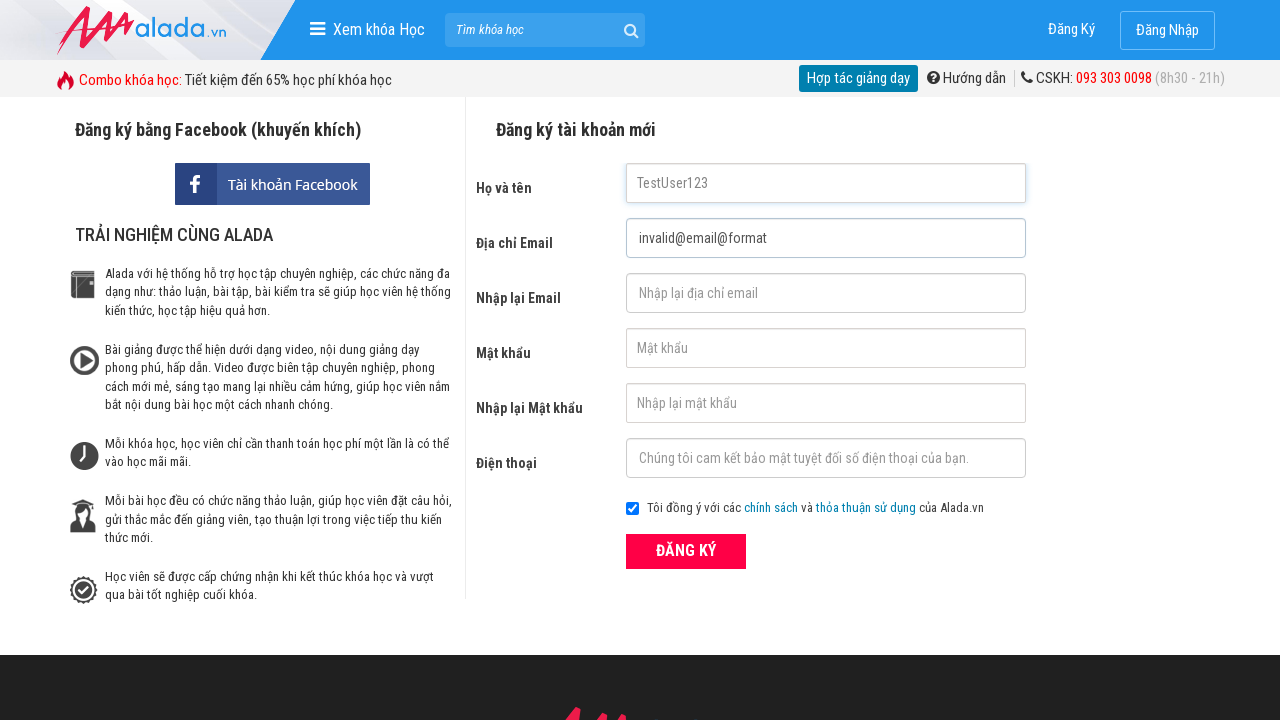

Filled confirm email field with invalid format 'invalid@email@format' on #txtCEmail
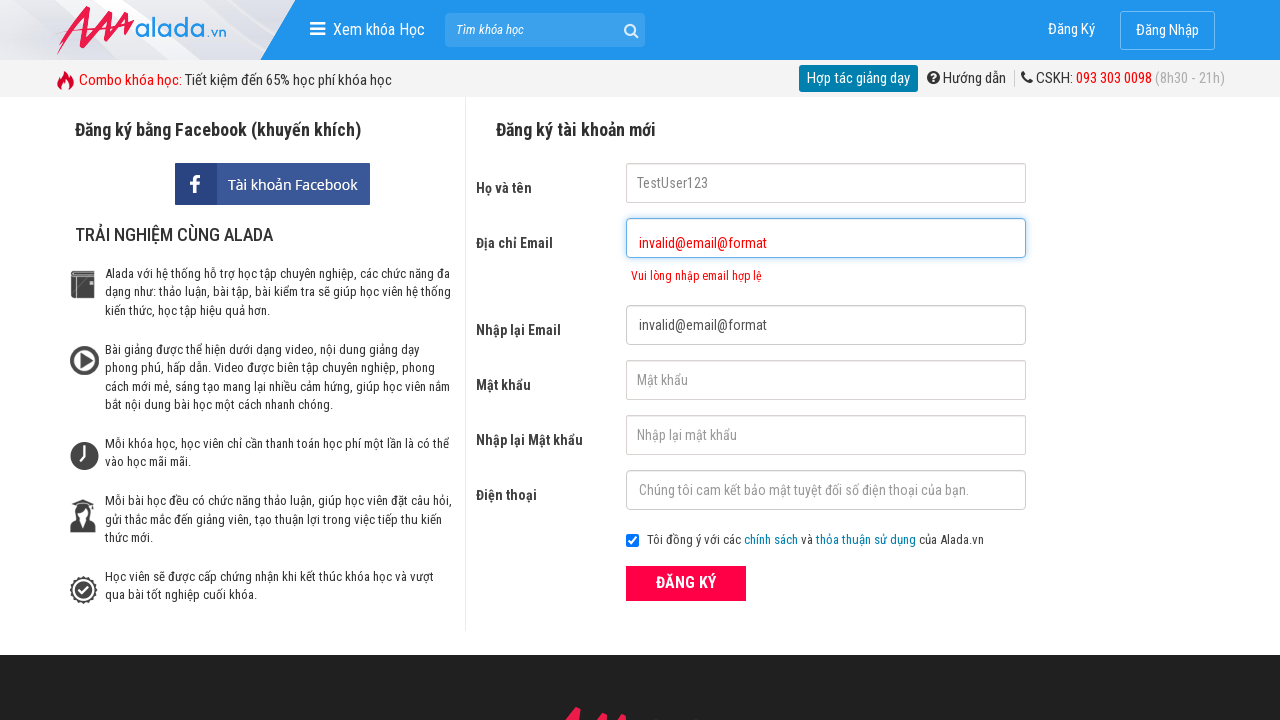

Filled password field with 'password123' on #txtPassword
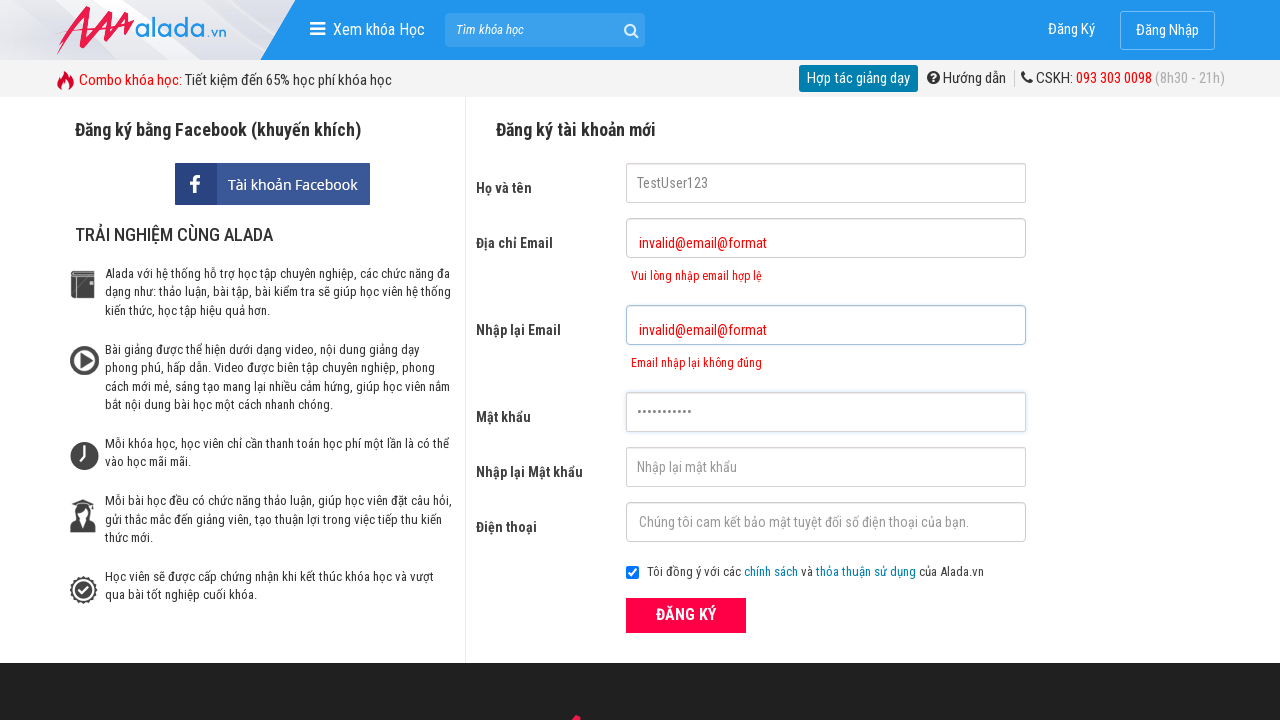

Filled confirm password field with 'password123' on #txtCPassword
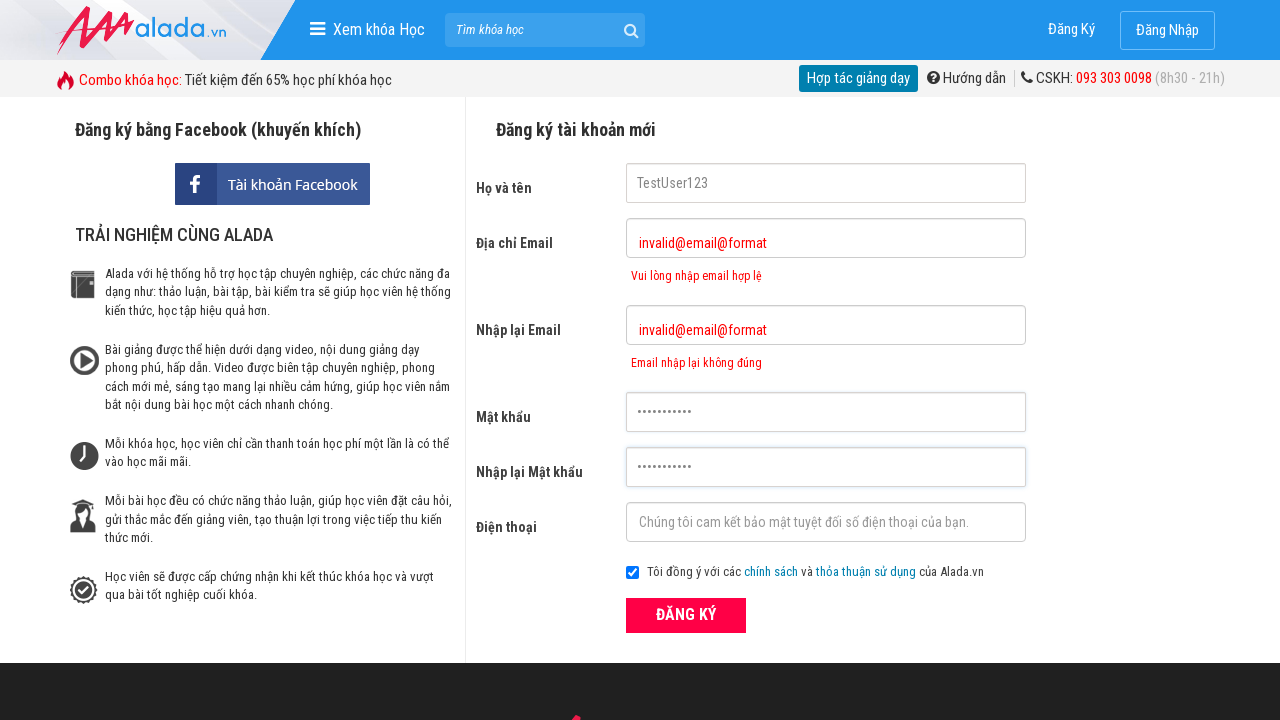

Filled phone field with '0987654321' on #txtPhone
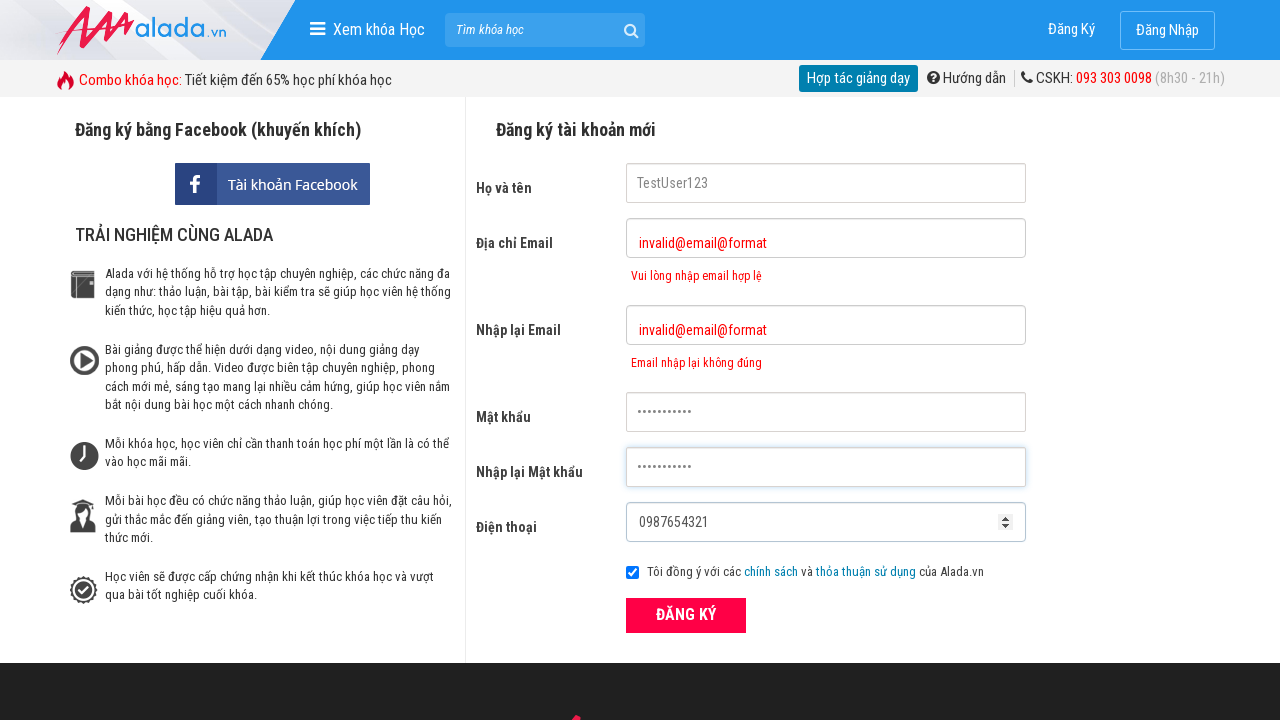

Clicked ĐĂNG KÝ (Register) button to submit form with invalid email at (686, 615) on xpath=//form[@id='frmLogin']//button[text()='ĐĂNG KÝ']
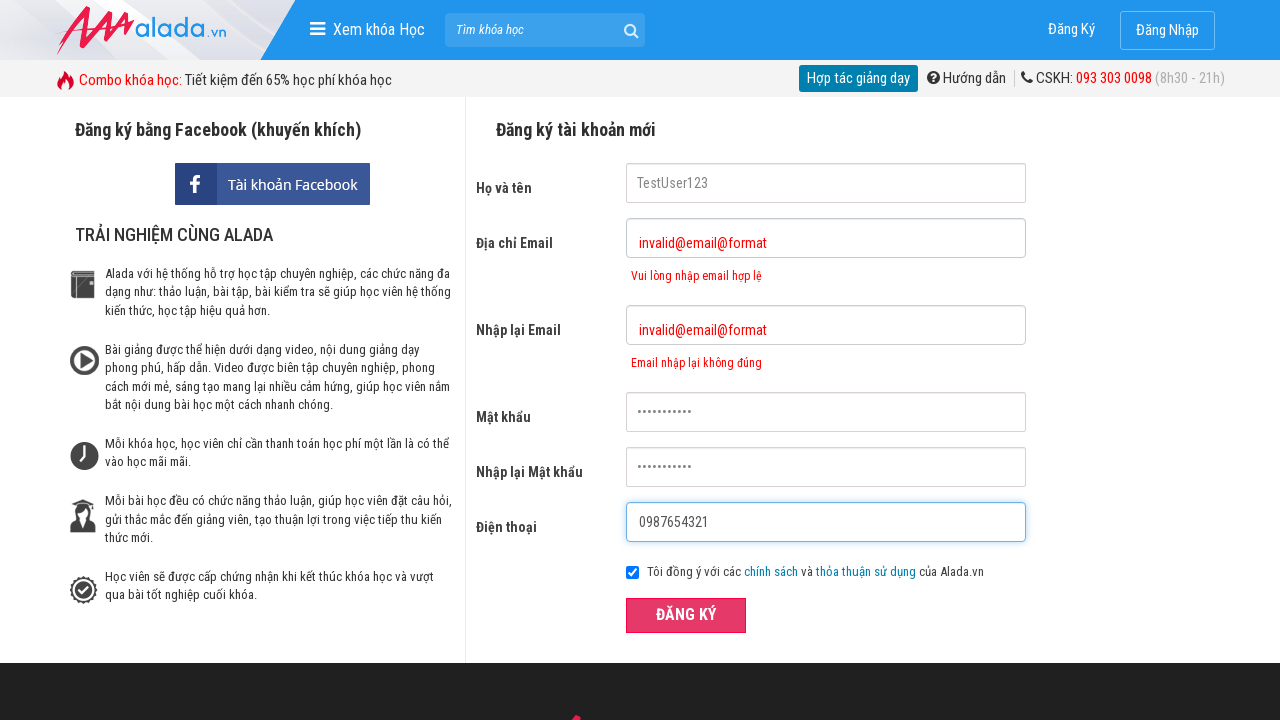

Email error message appeared, validating form rejection of malformed email
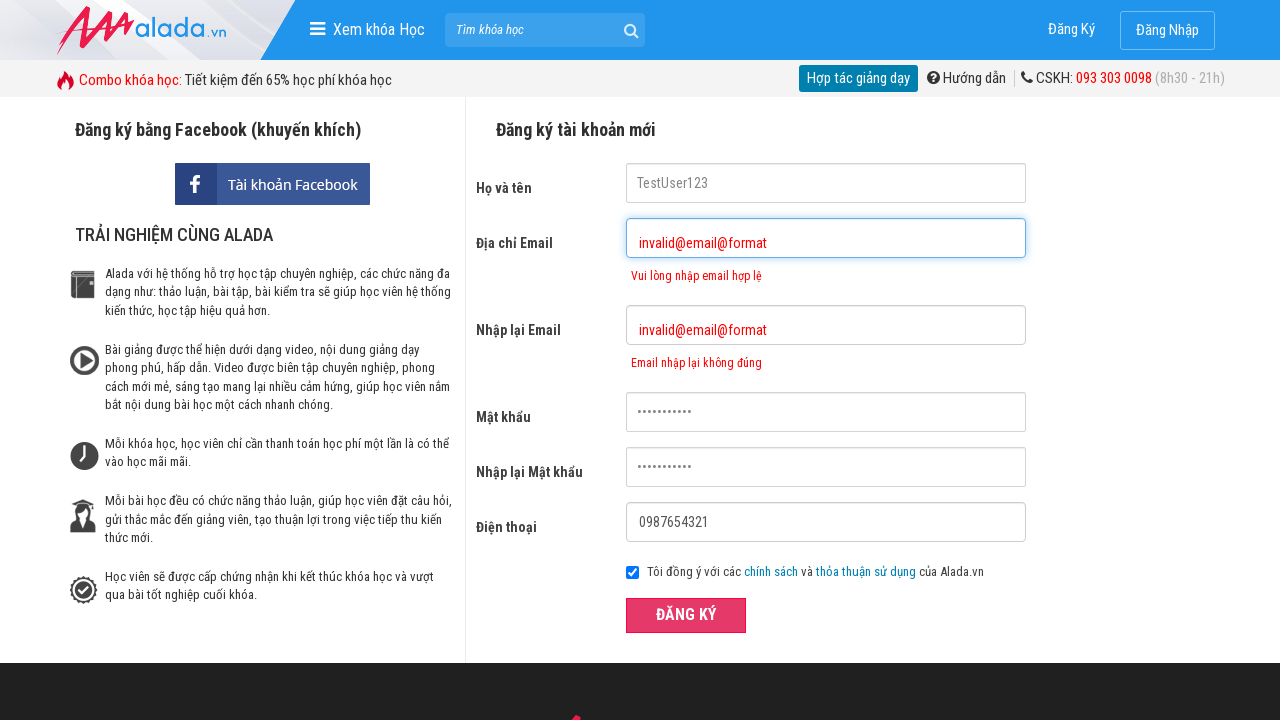

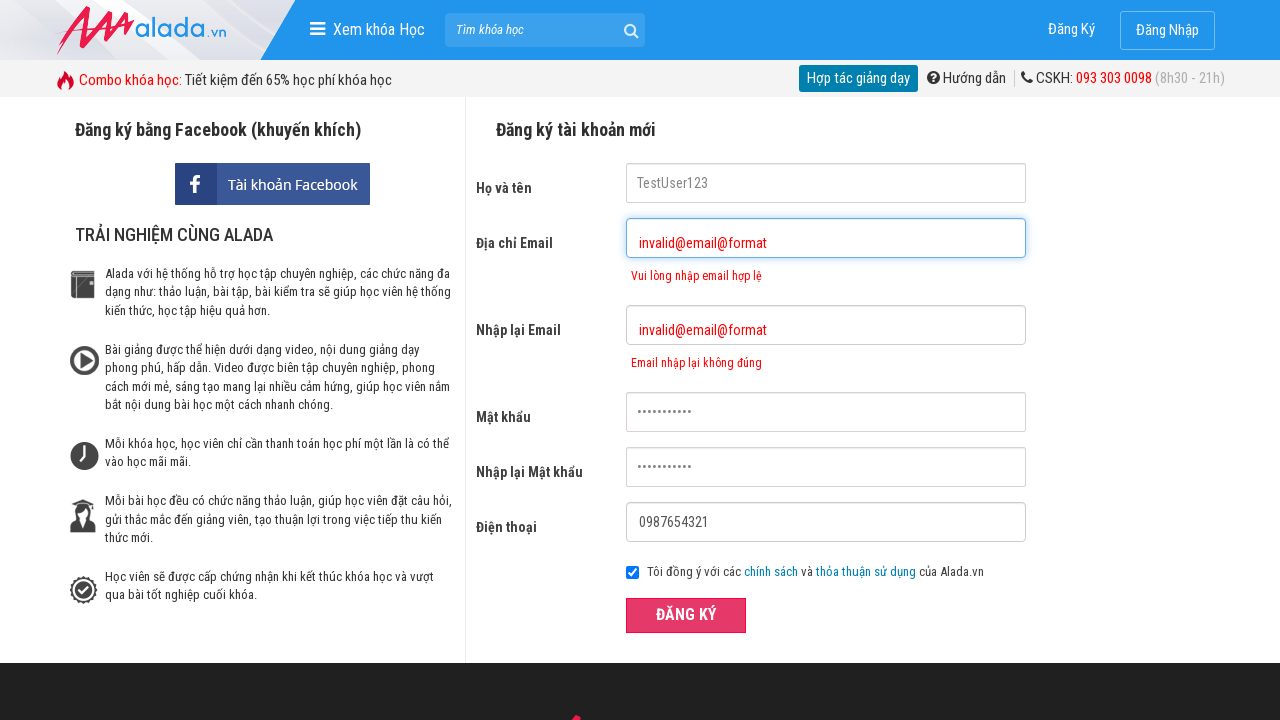